Tests calculator addition functionality by entering two numbers and clicking the sum button

Starting URL: http://antoniotrindade.com.br/treinoautomacao/desafiosoma.html

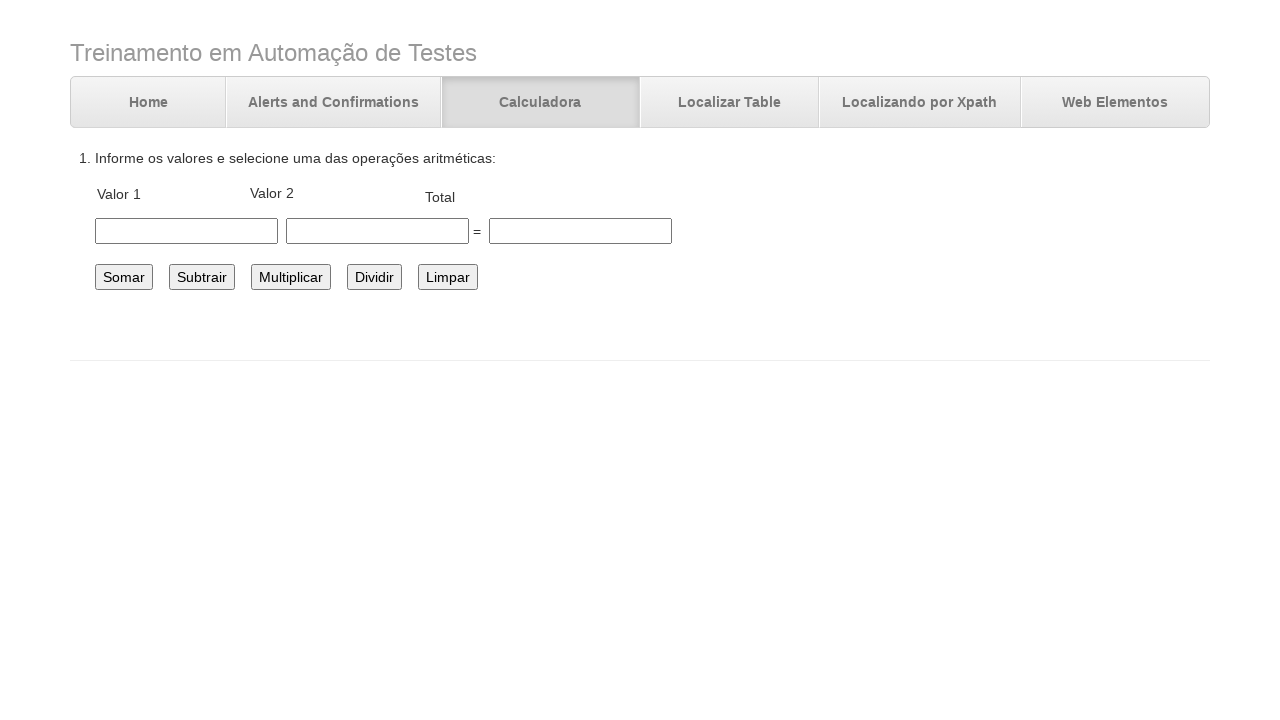

Filled first number field with '4' on #number1
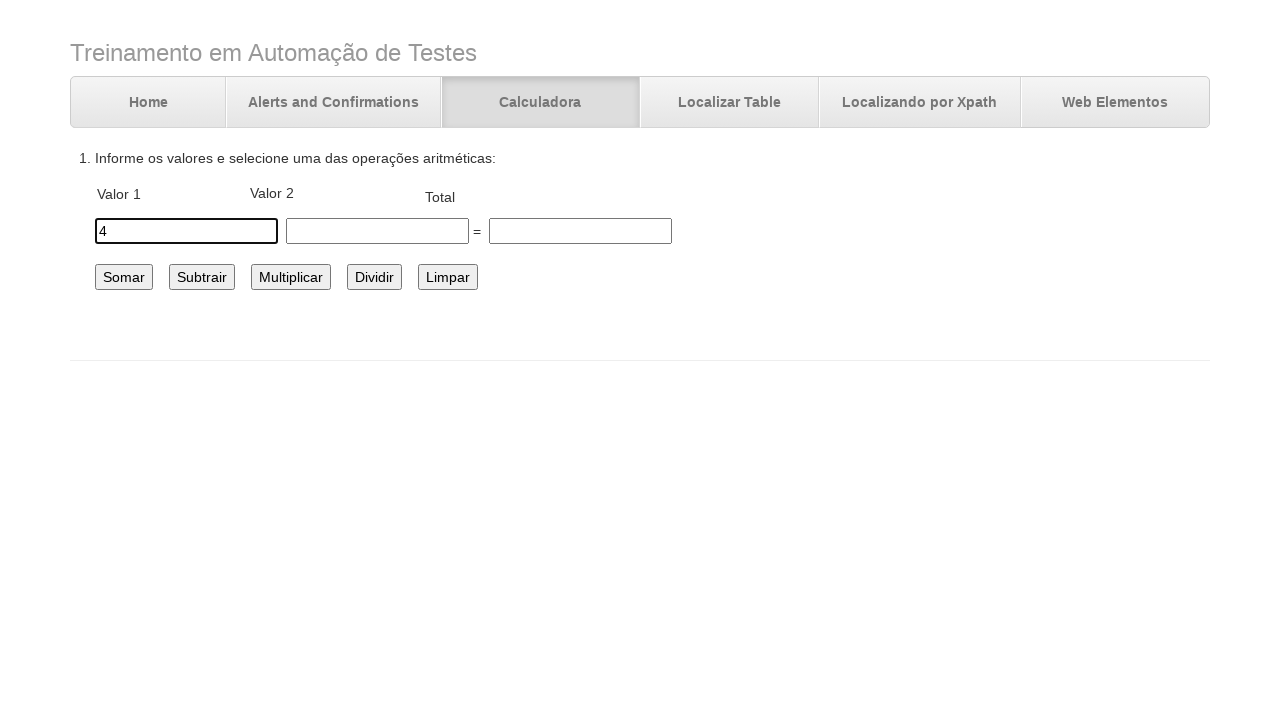

Filled second number field with '5' on #number2
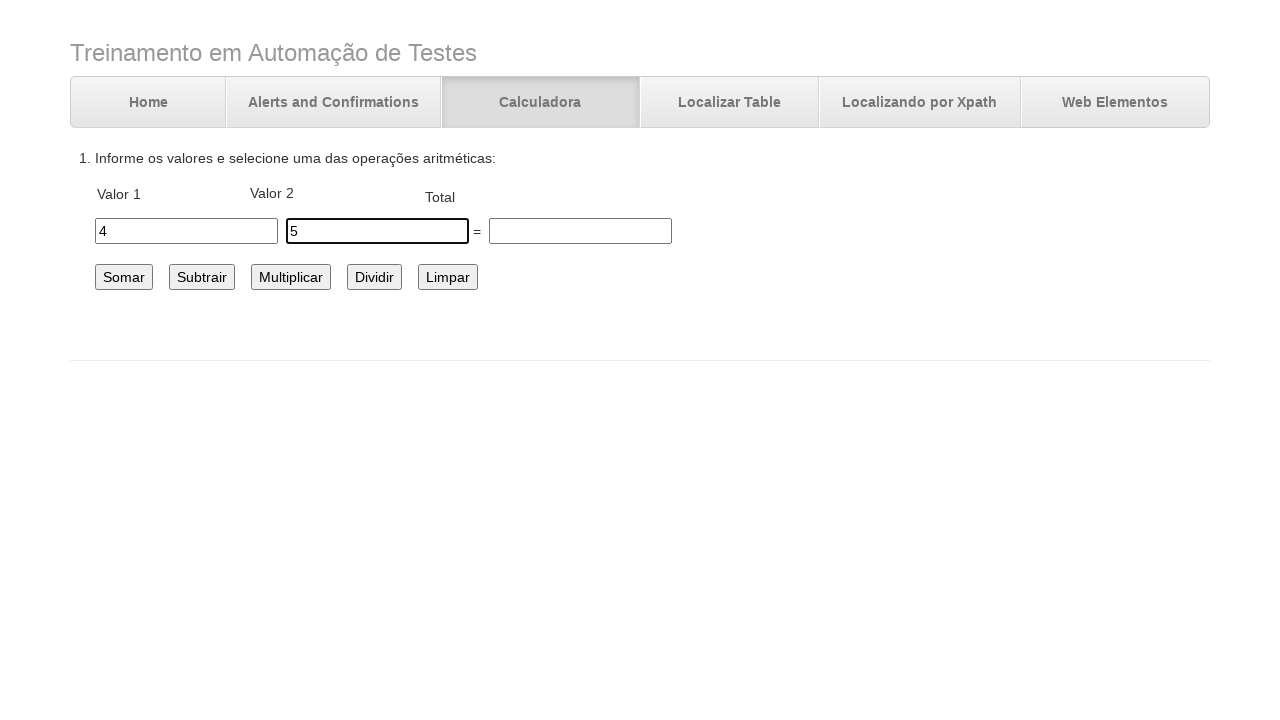

Clicked sum button to calculate addition at (124, 277) on #somar
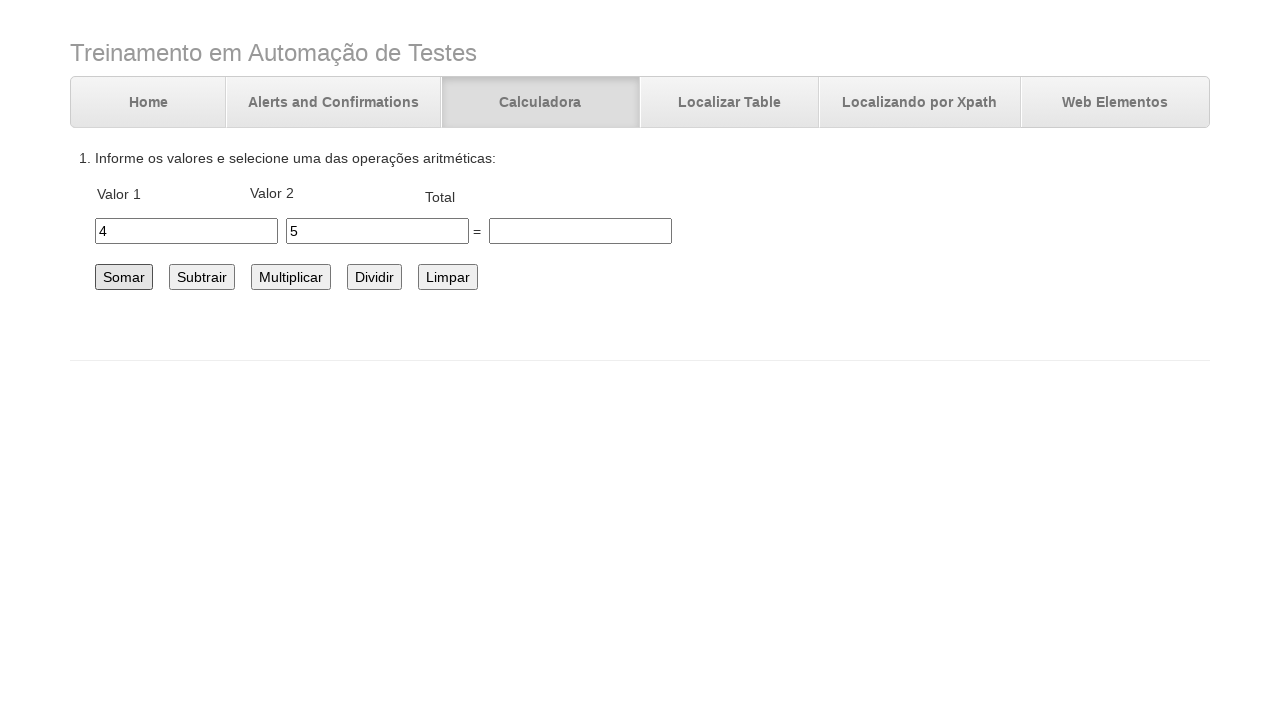

Verified calculation result equals 9
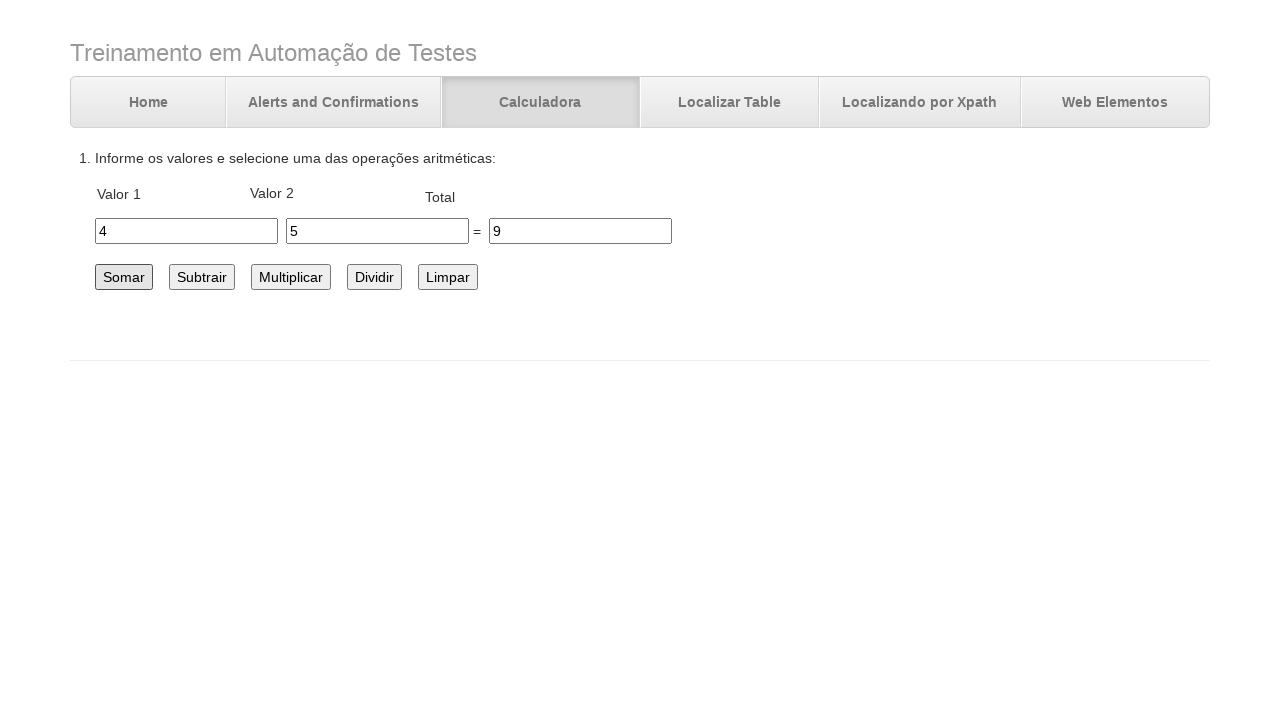

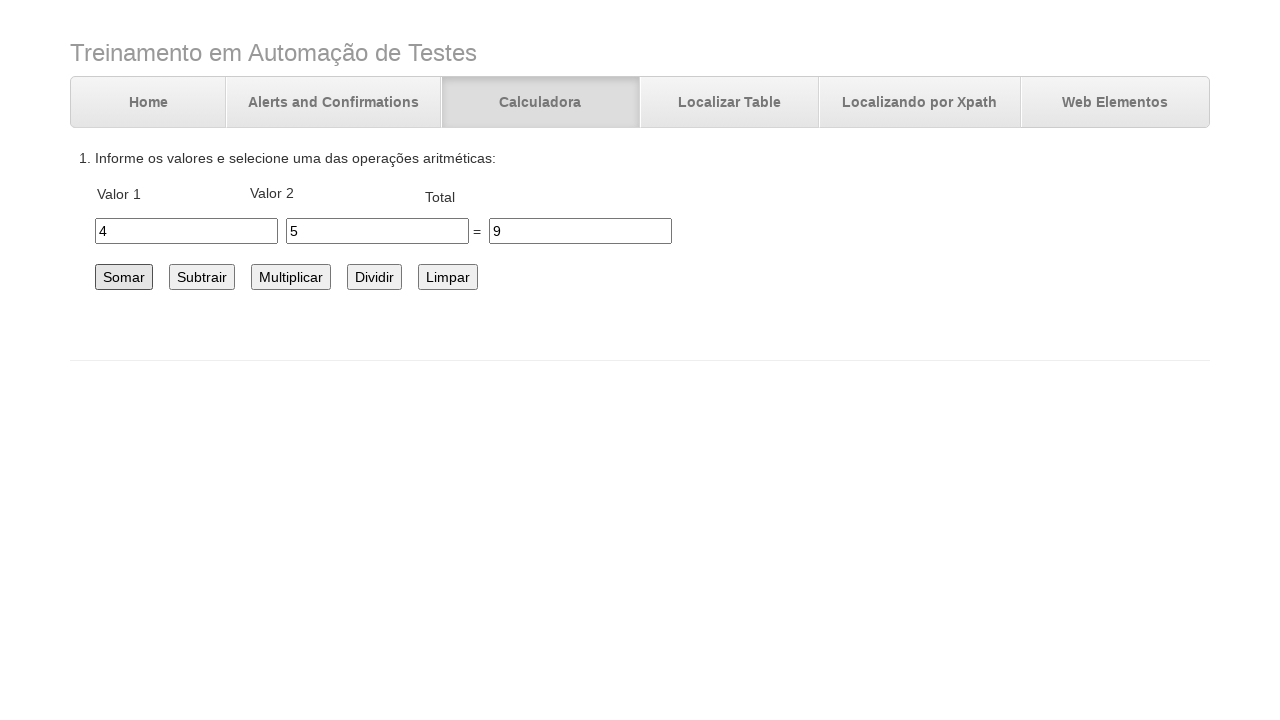